Navigates to the Selenium website and scrolls down to the News section heading element on the page.

Starting URL: https://www.selenium.dev

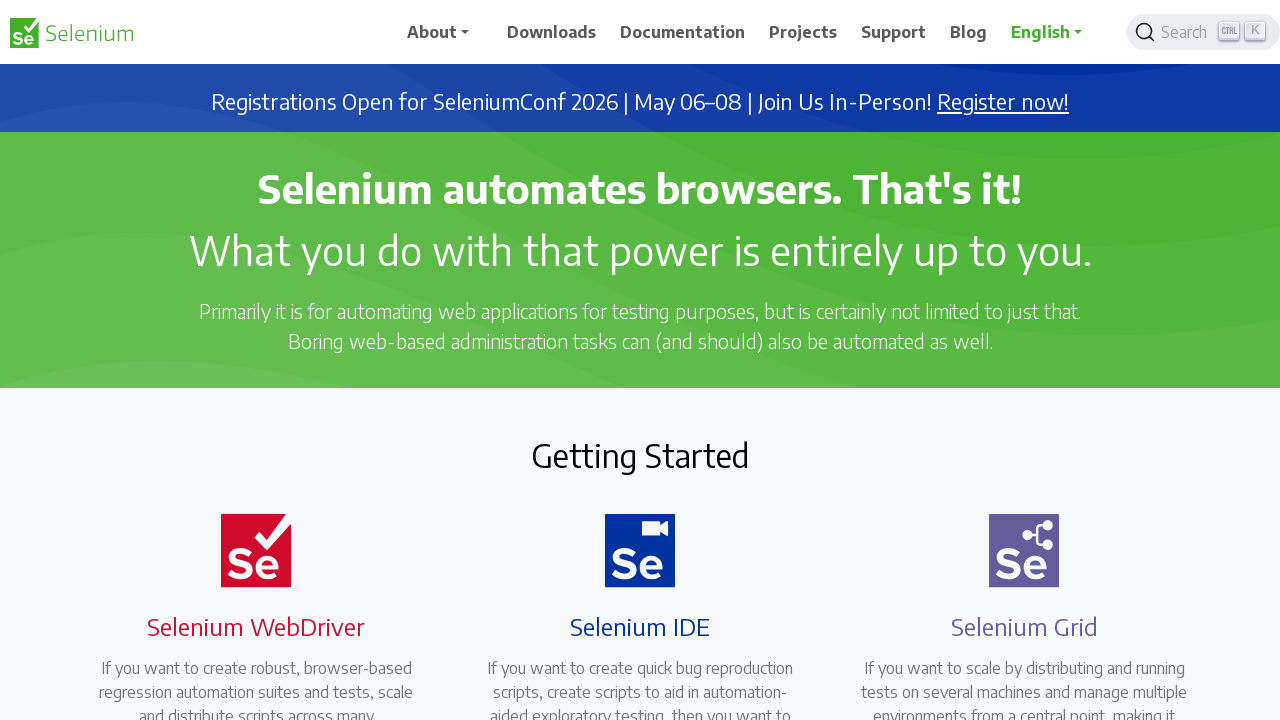

Navigated to Selenium website (https://www.selenium.dev)
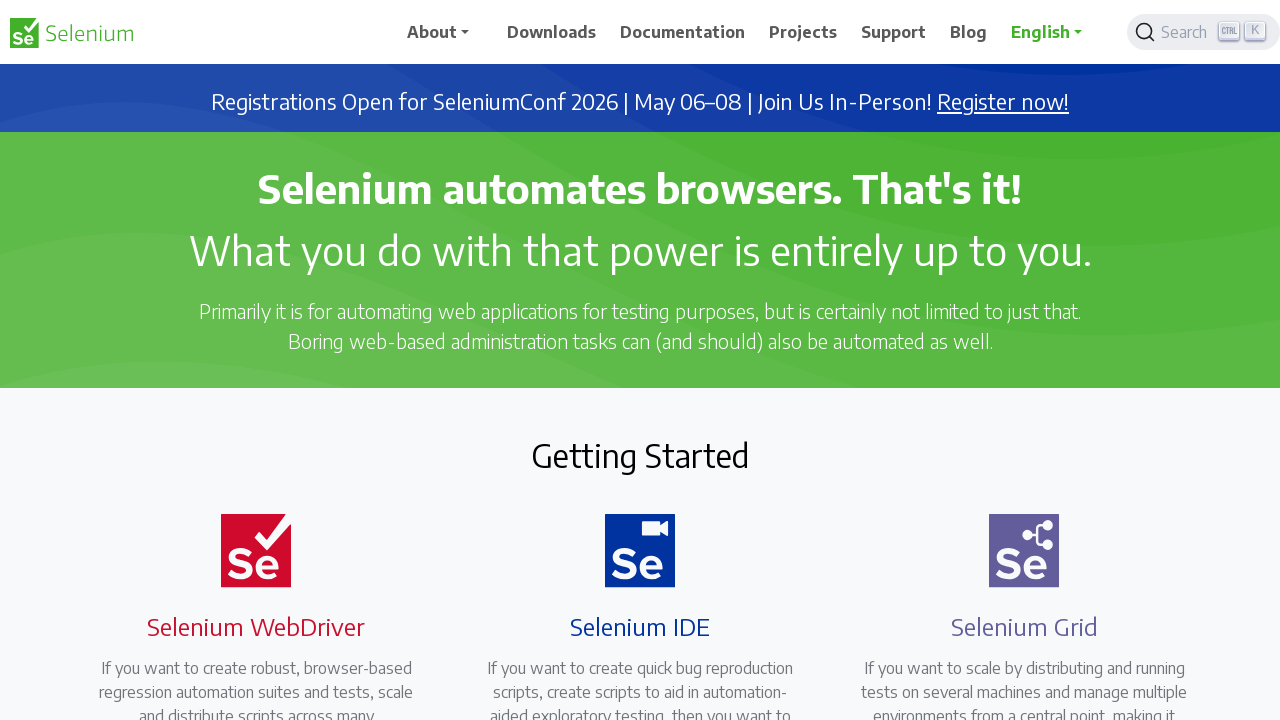

Page loaded with domcontentloaded state
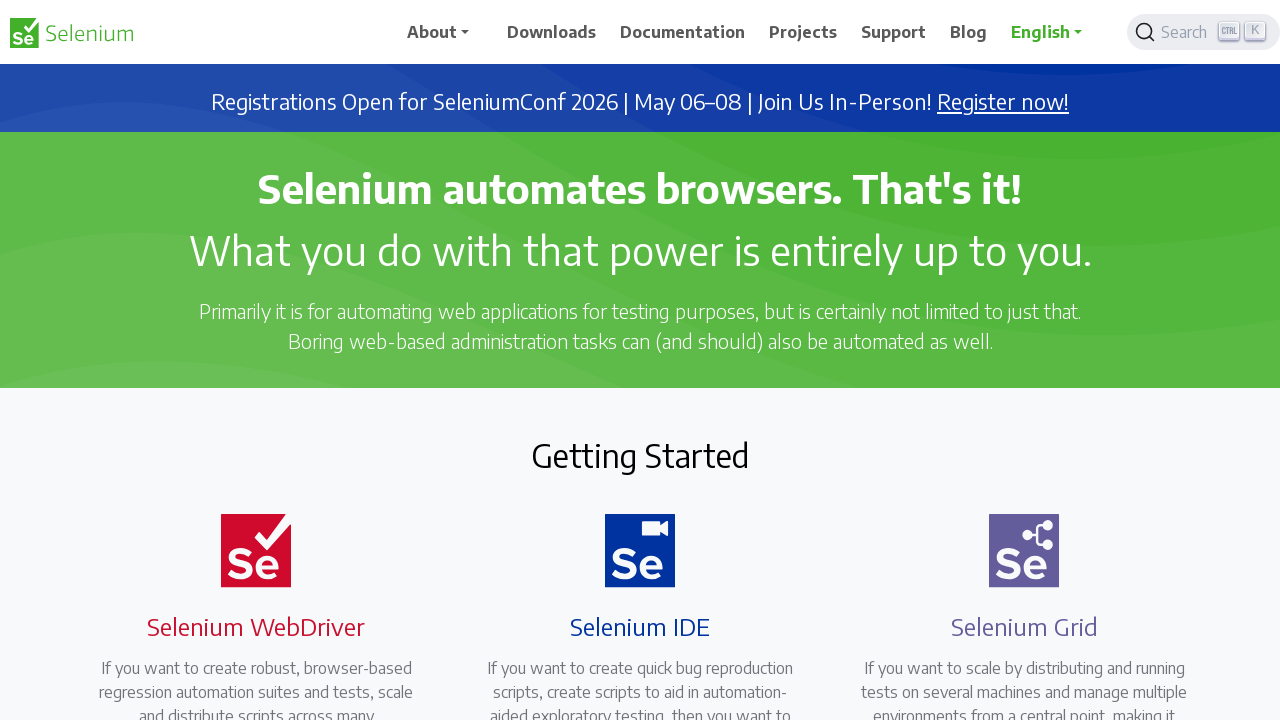

Located News heading element
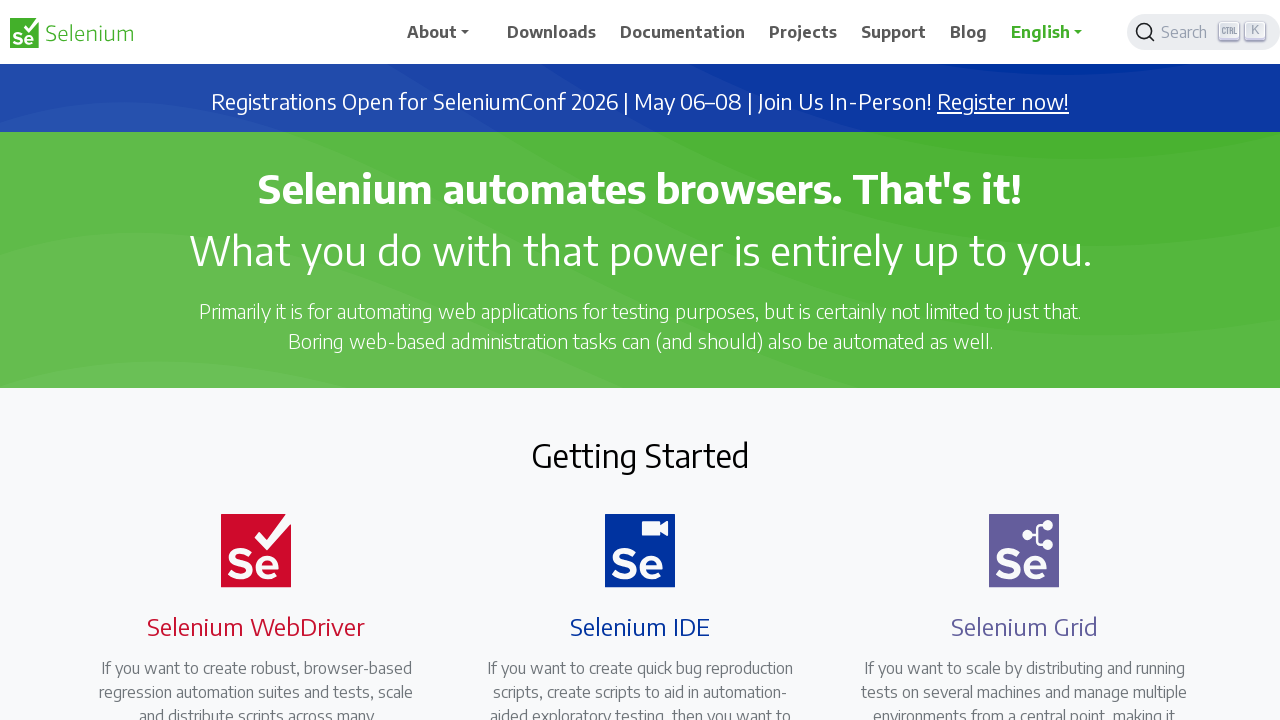

Scrolled to News heading element
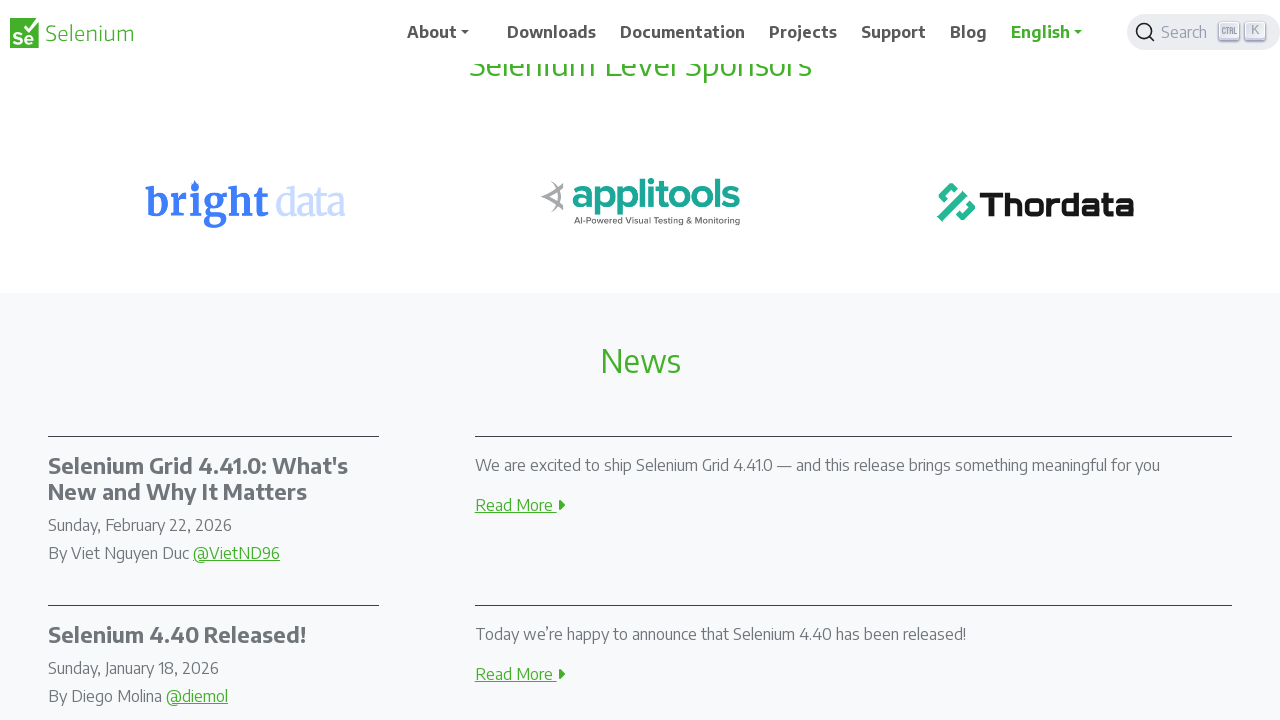

Waited 1 second to observe the scroll
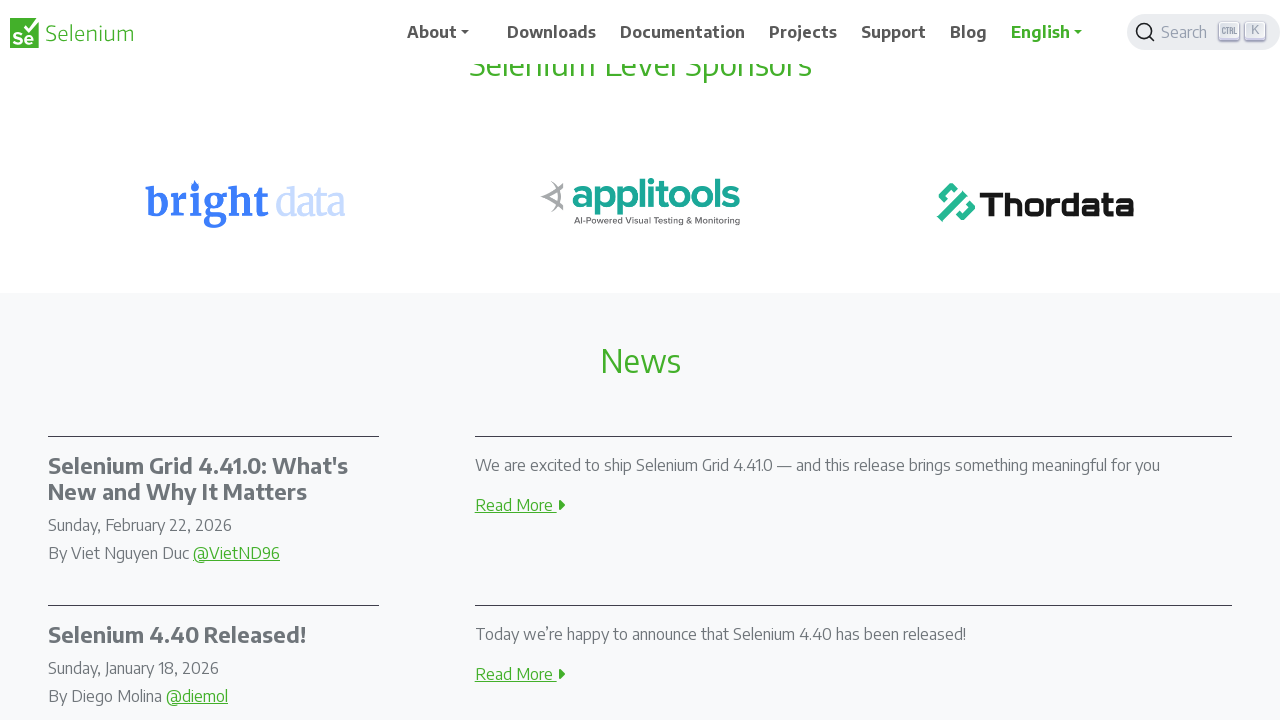

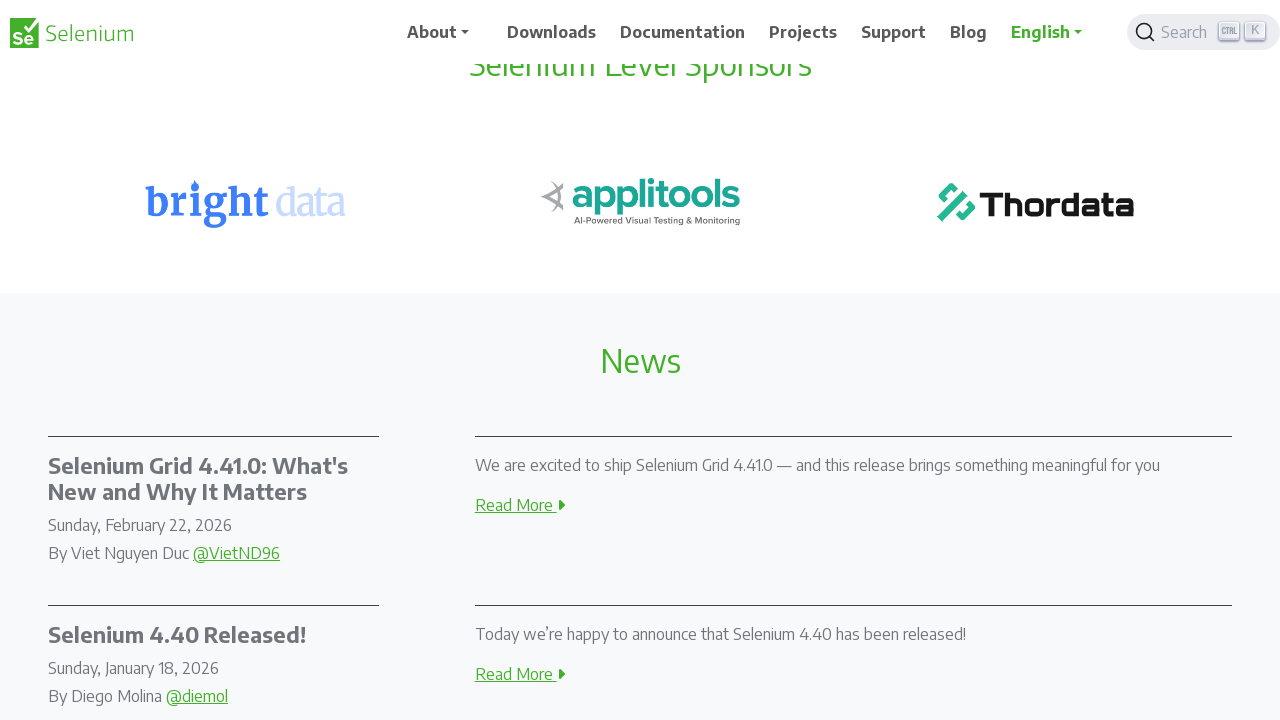